Tests double-click and right-click button interactions and verifies the result messages

Starting URL: https://demoqa.com/buttons

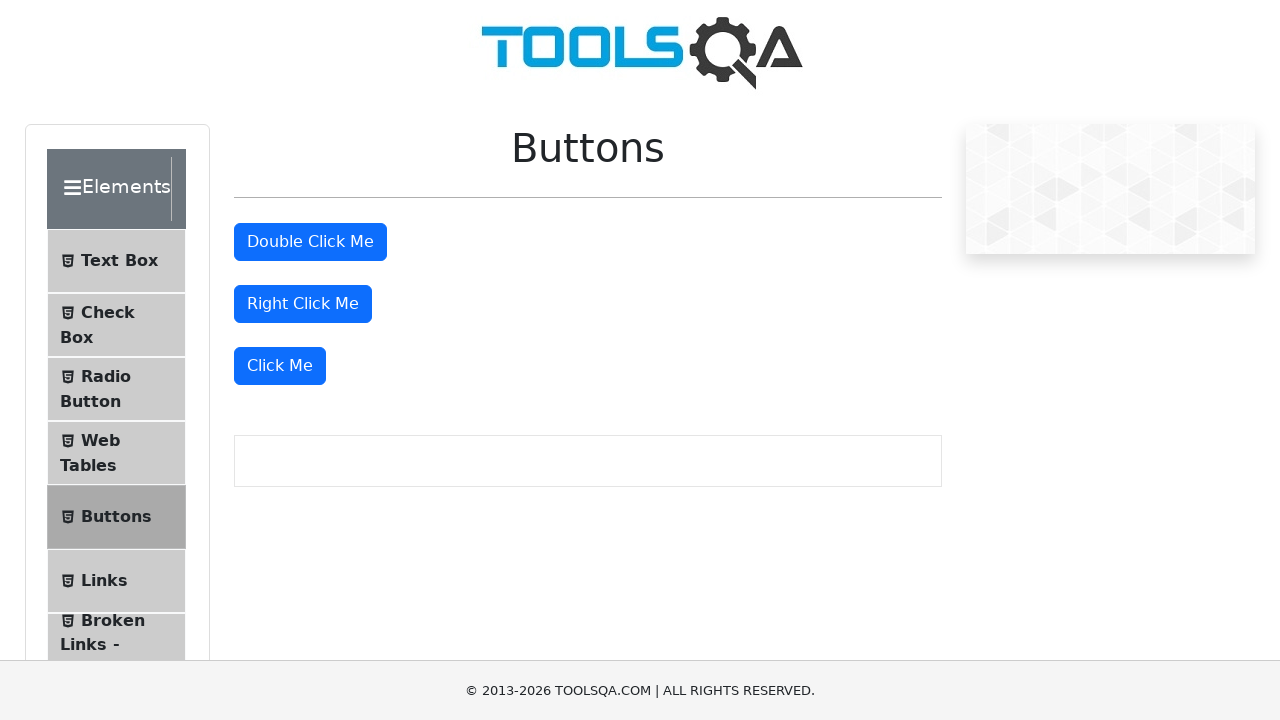

Navigated to buttons test page
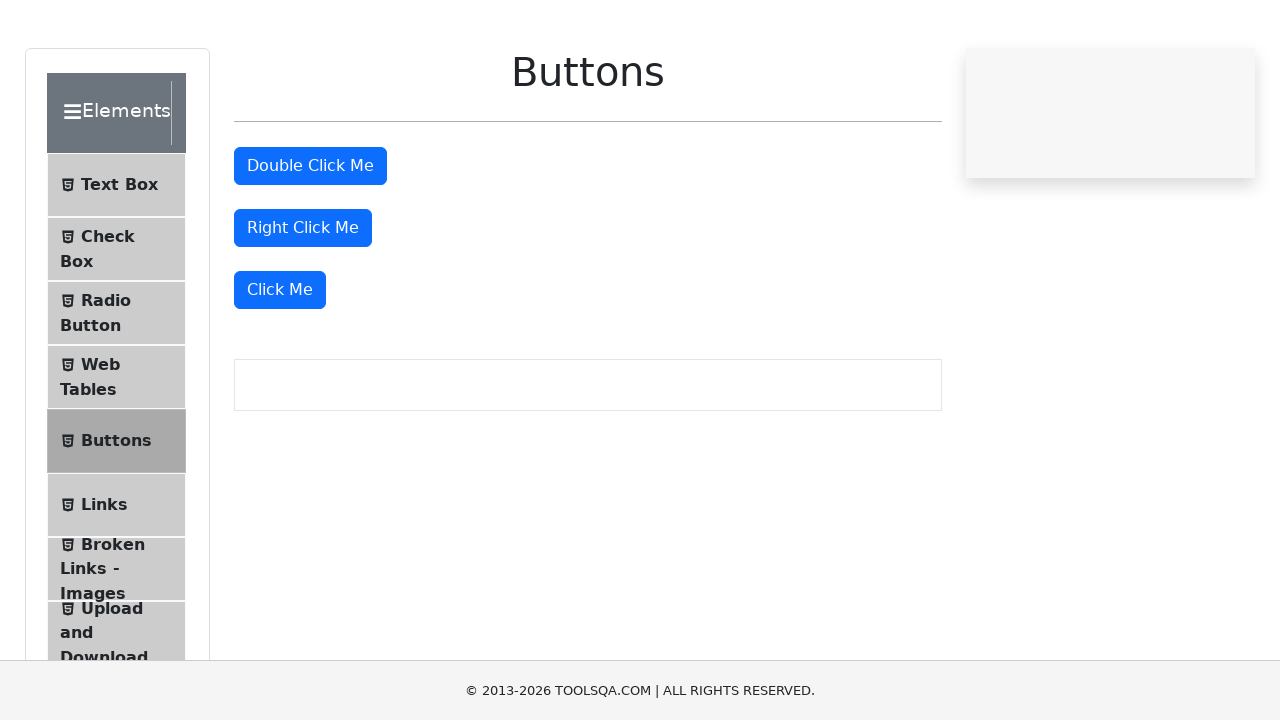

Double-clicked the double click button at (310, 242) on #doubleClickBtn
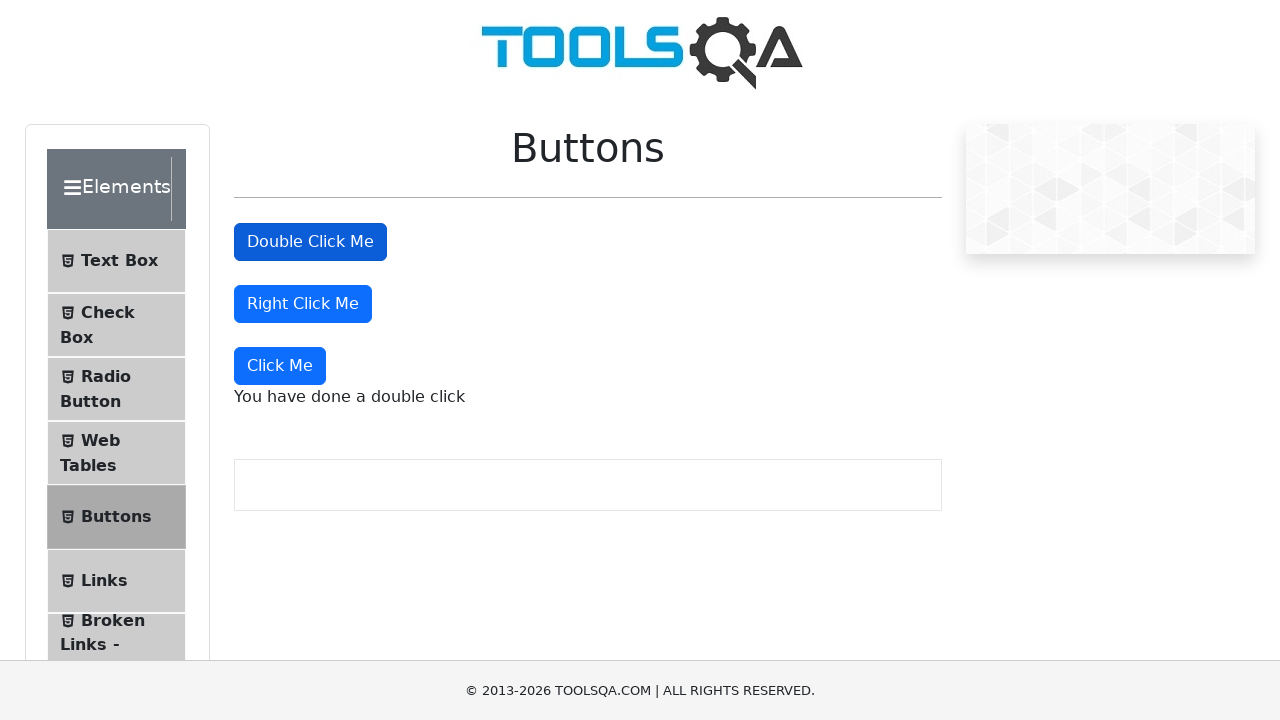

Right-clicked the right click button at (303, 304) on #rightClickBtn
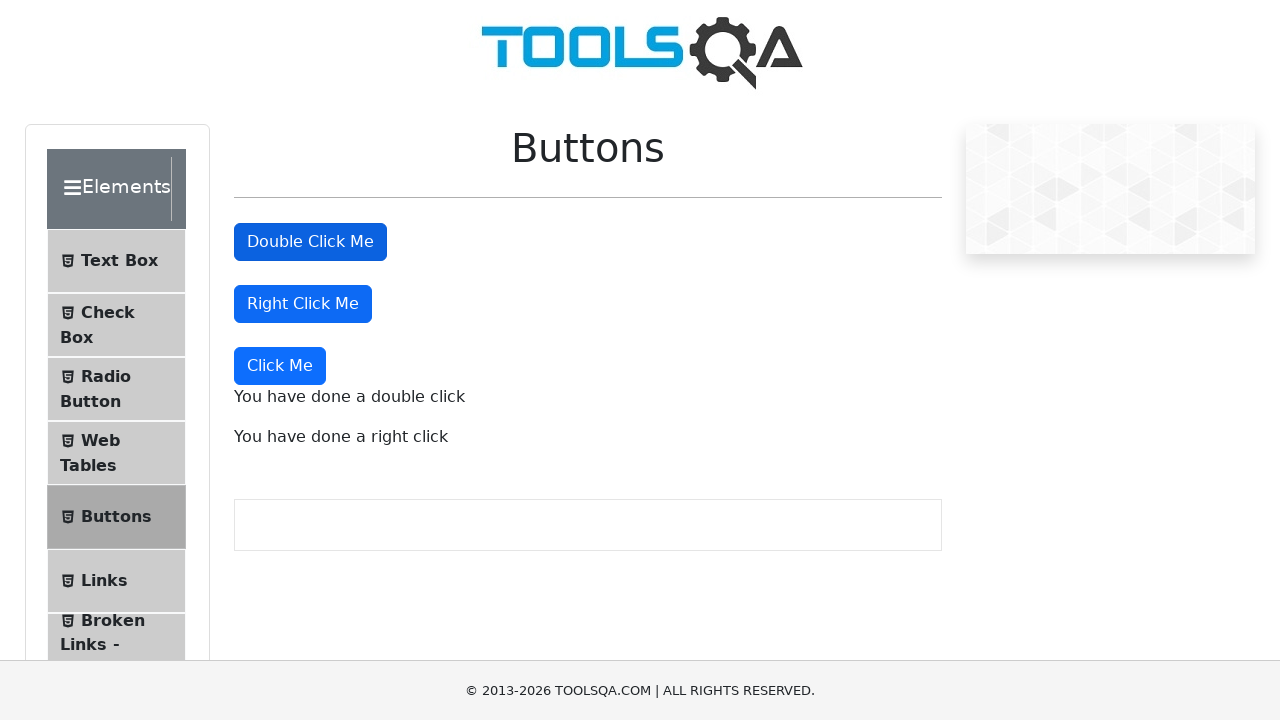

Retrieved right-click result message
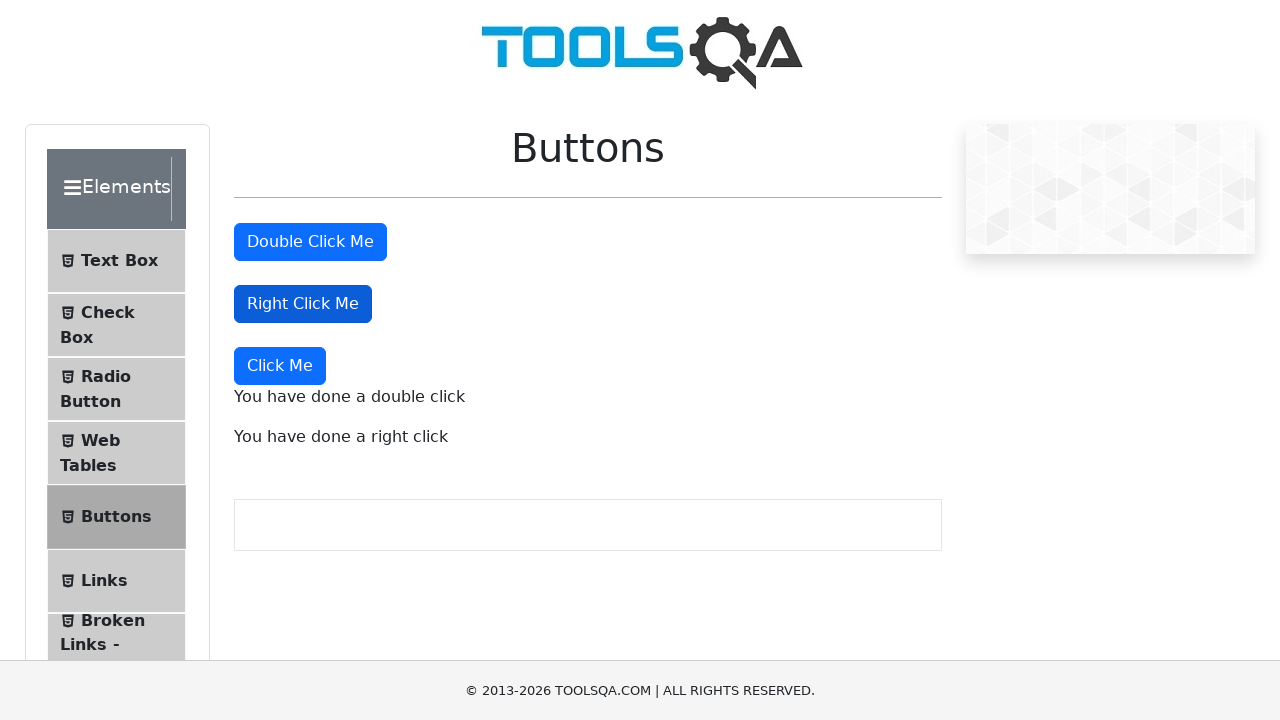

Retrieved double-click result message
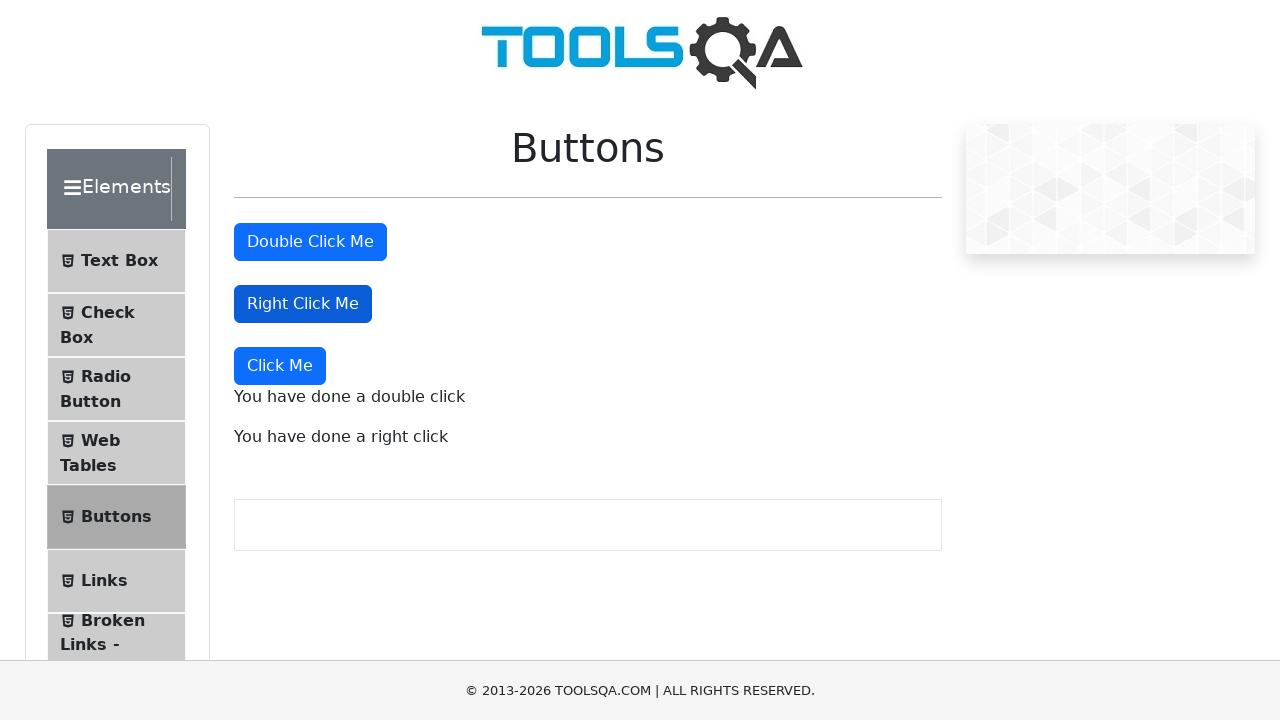

Verified right-click message contains expected text
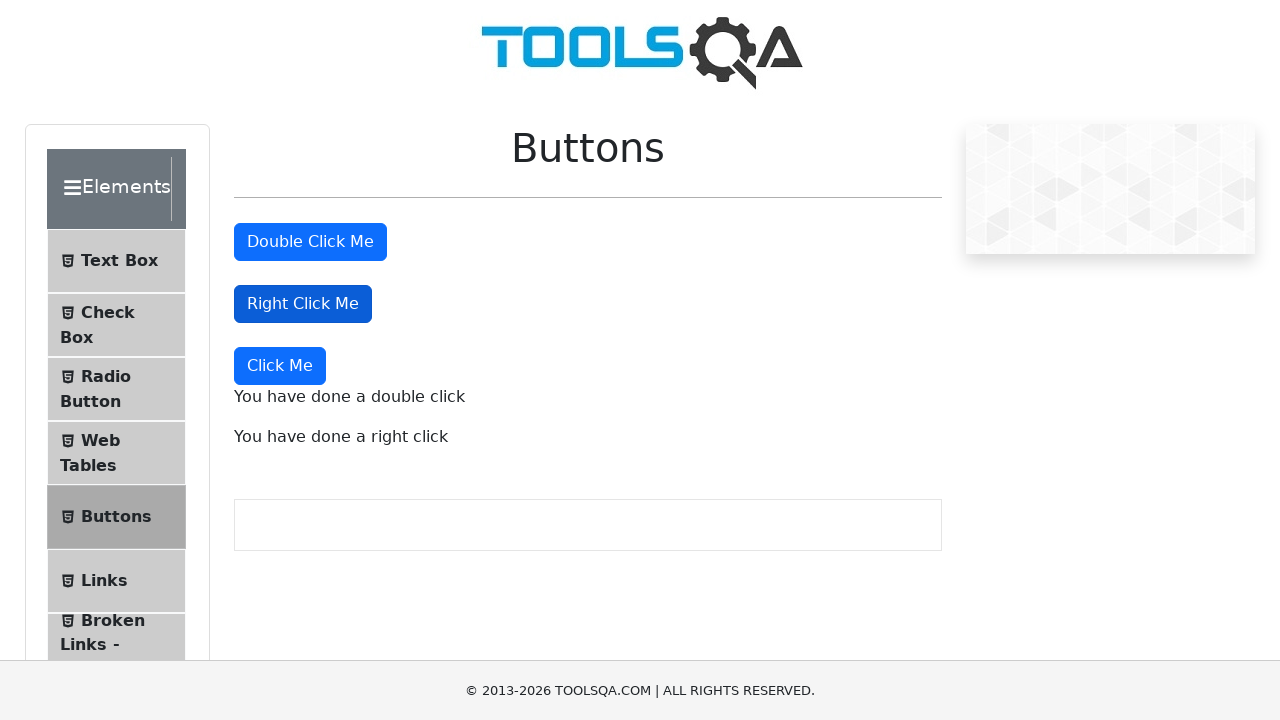

Verified double-click message contains expected text
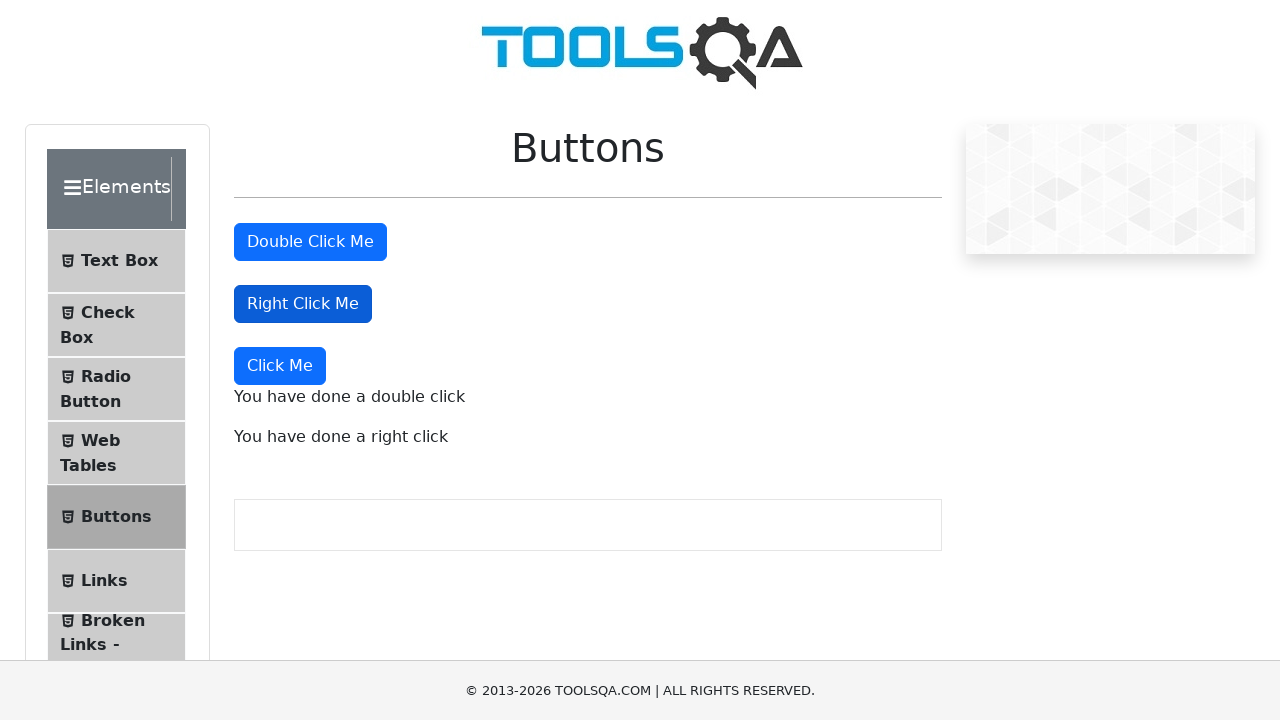

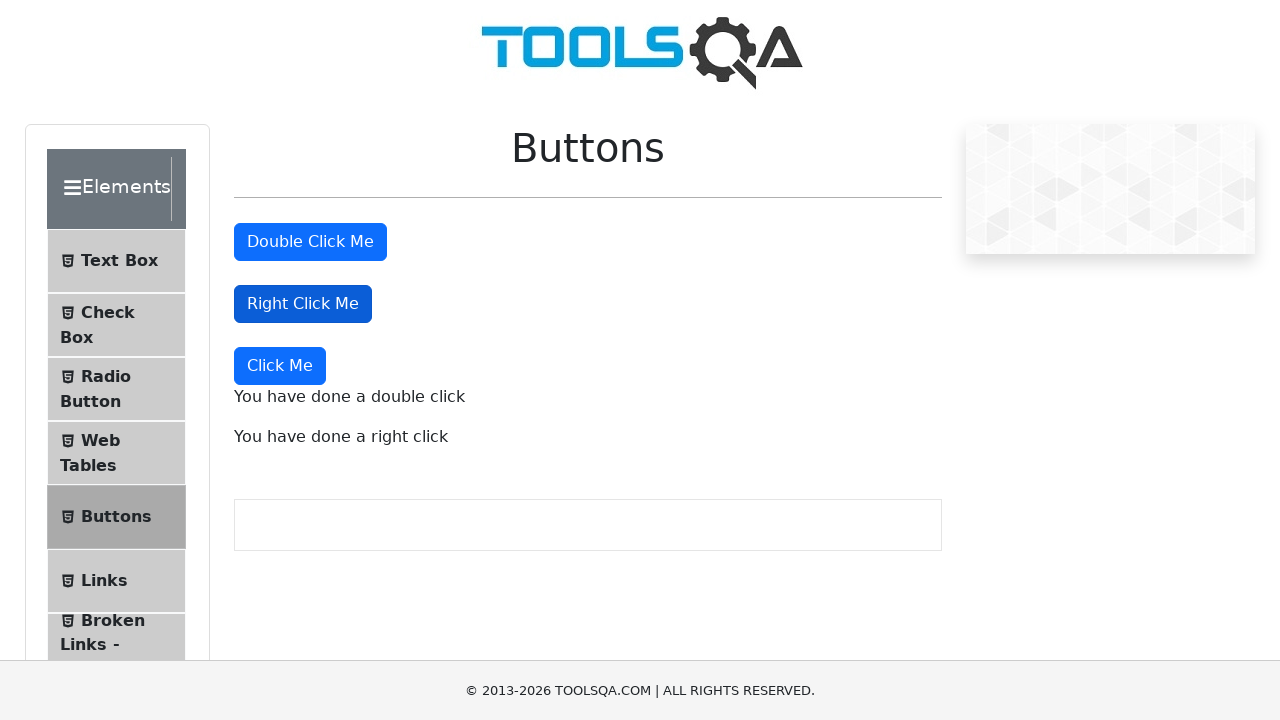